Navigates to the OrangeHRM login page and retrieves the CSS color property of the login button to verify its styling

Starting URL: https://opensource-demo.orangehrmlive.com/web/index.php/auth/login

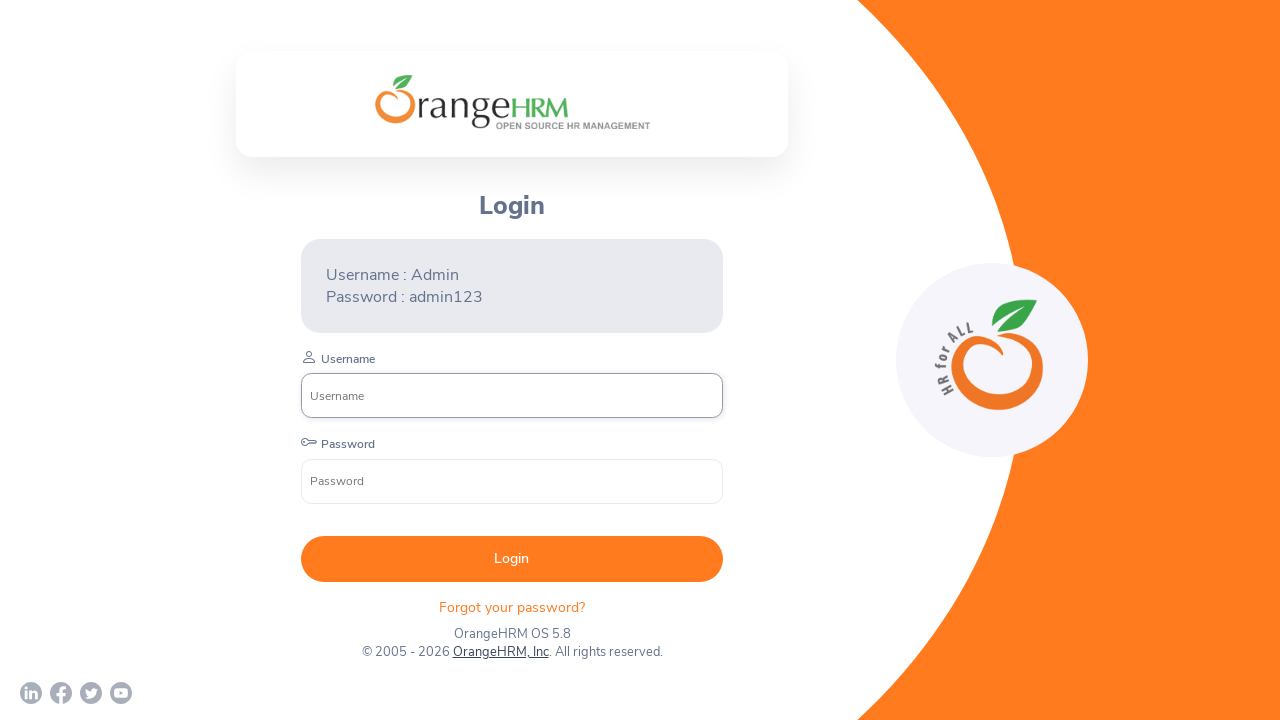

Waited for login button to become visible
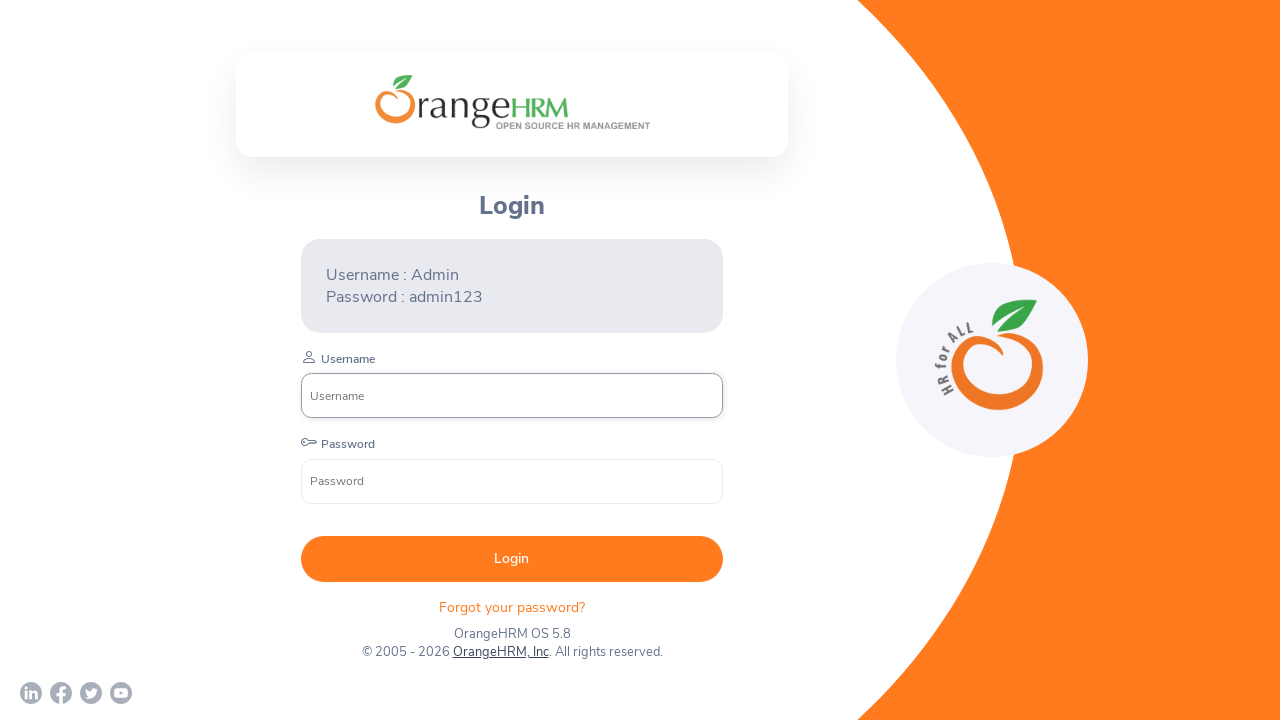

Retrieved login button CSS color value: rgb(255, 255, 255)
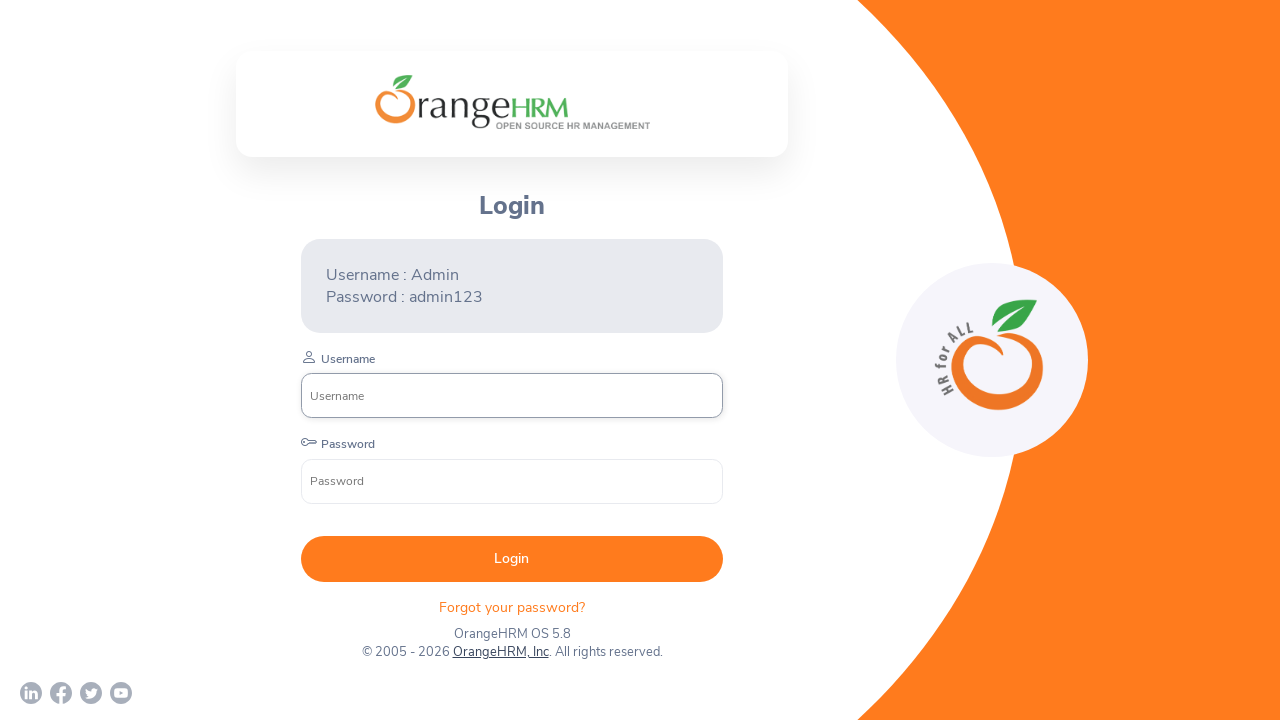

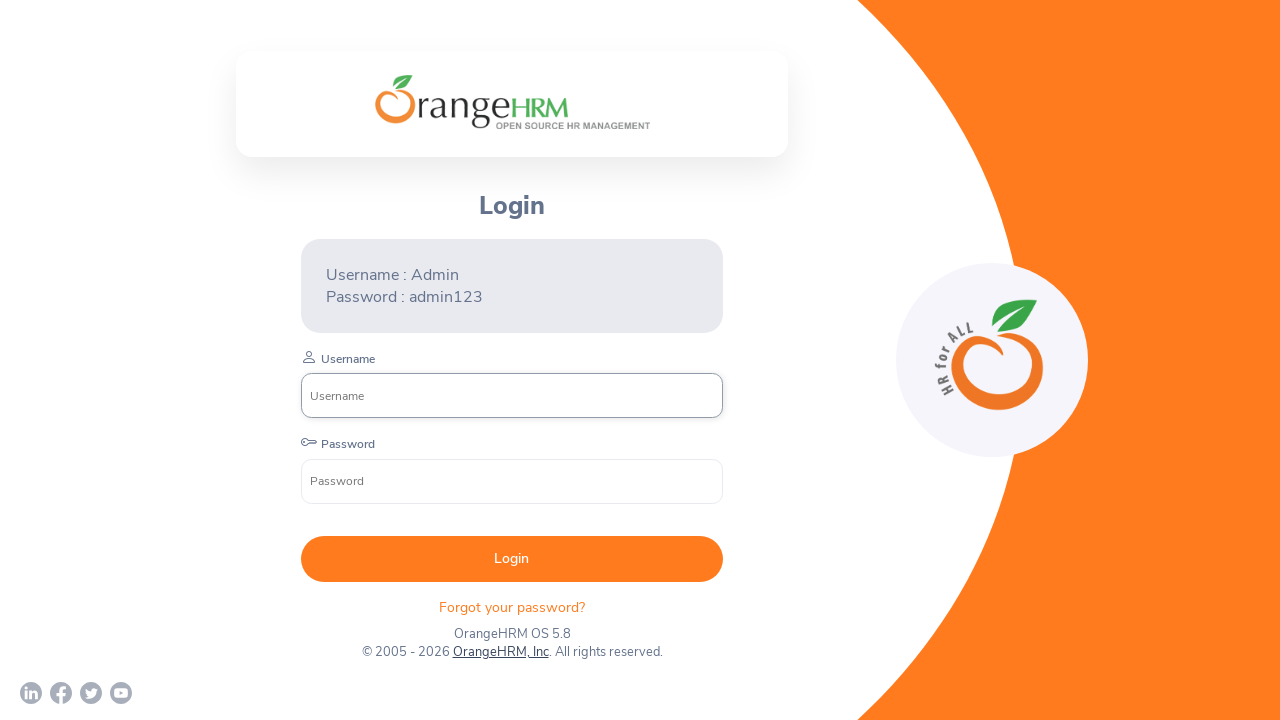